Tests browser window and tab handling by opening new tabs/windows, switching between them, and closing them

Starting URL: https://demoqa.com/browser-windows

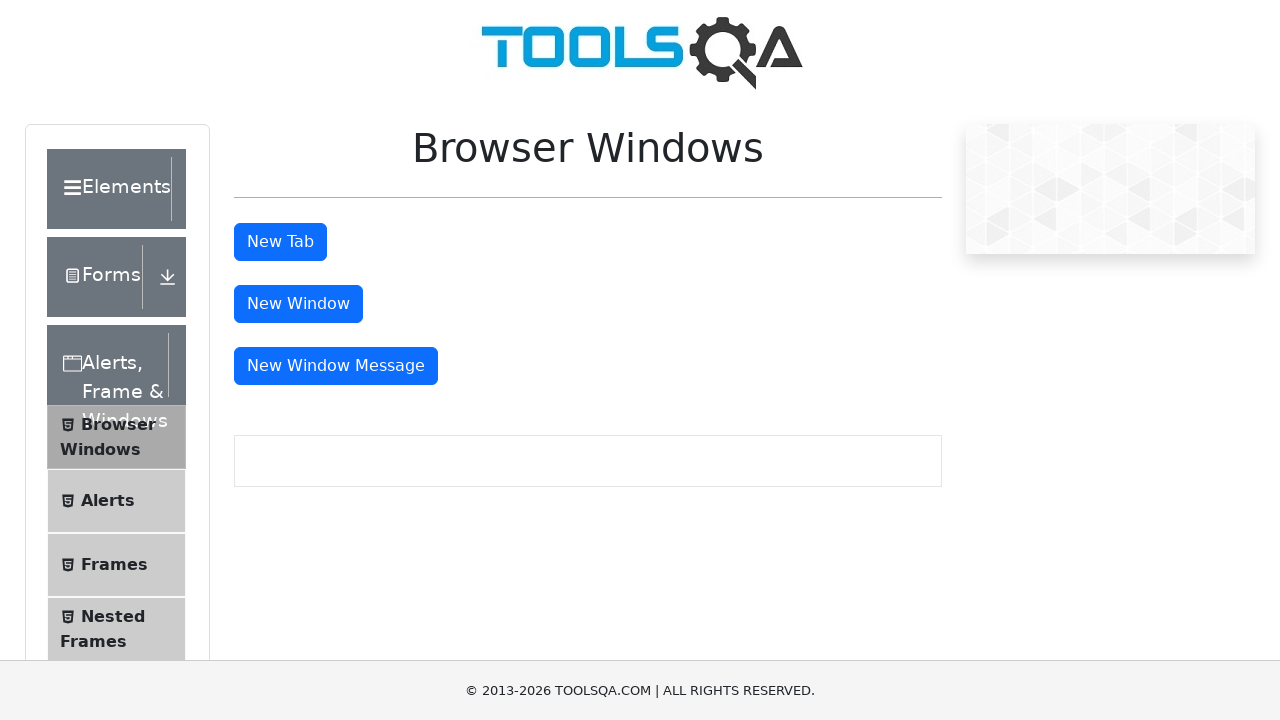

Clicked button to open new tab at (280, 242) on #tabButton
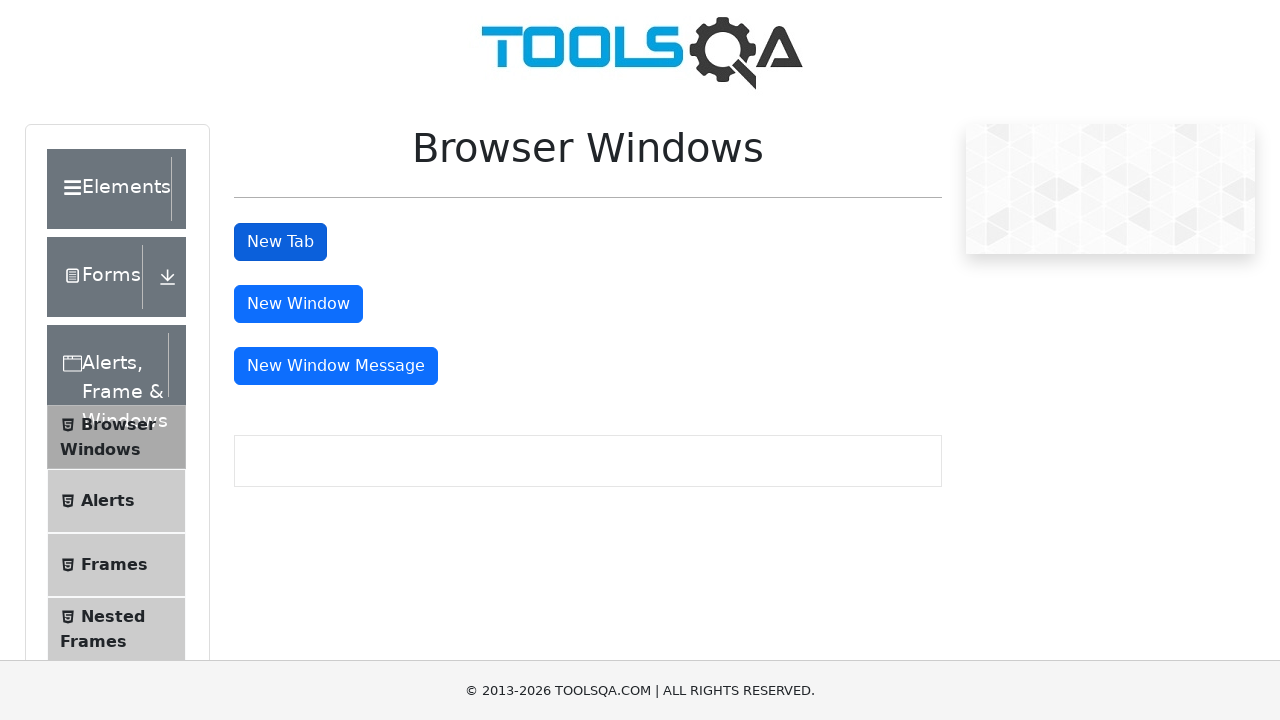

Retrieved all open pages/contexts
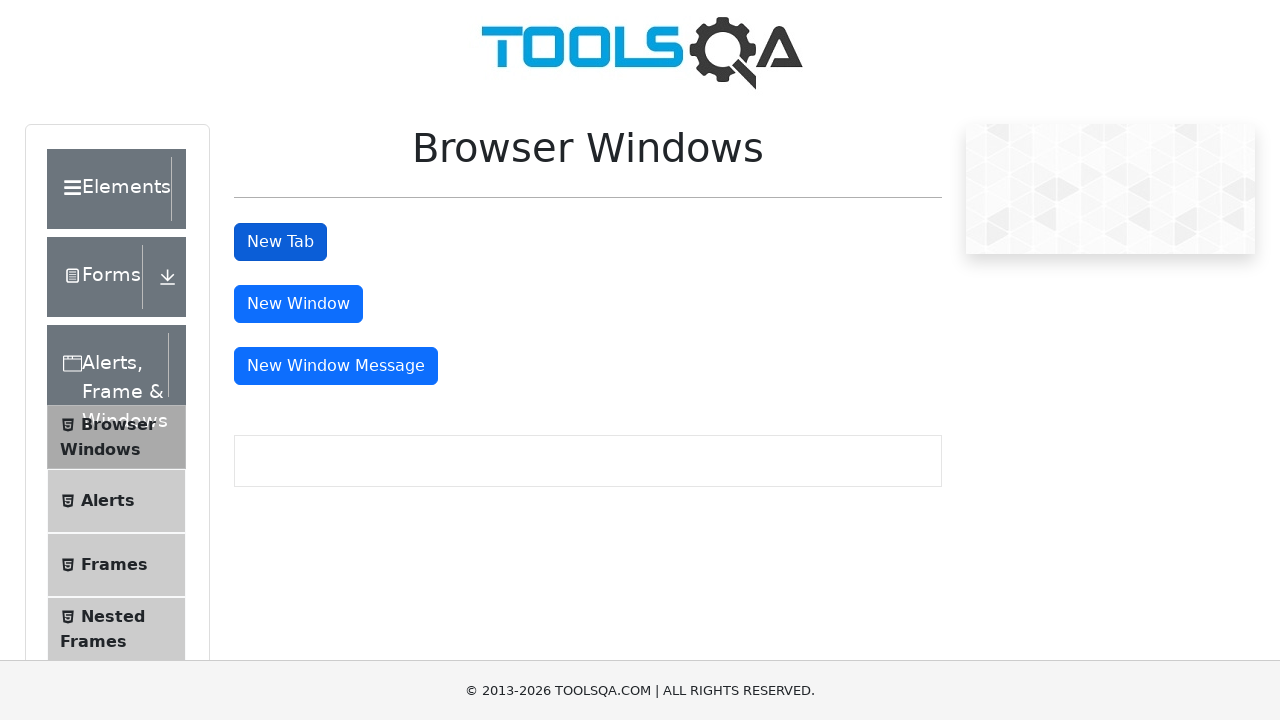

Switched to newly opened tab
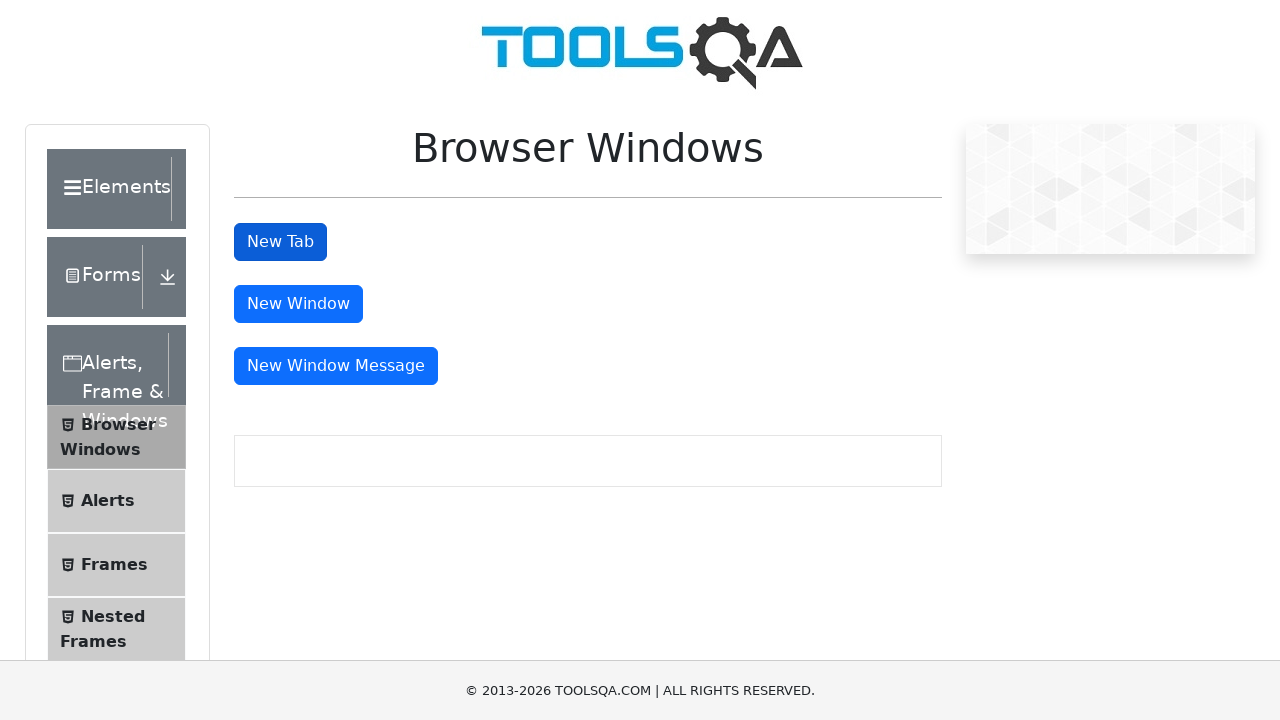

Waited for sample heading to load in new tab
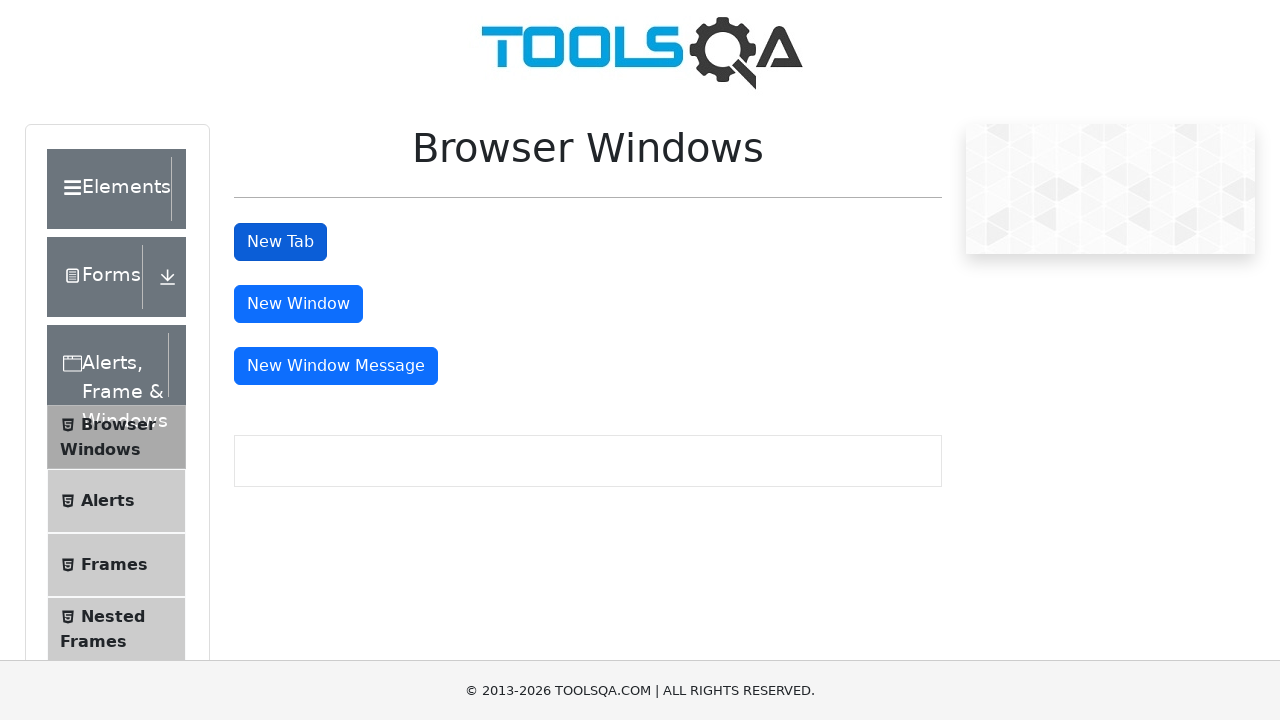

Retrieved text from sample heading: 'This is a sample page'
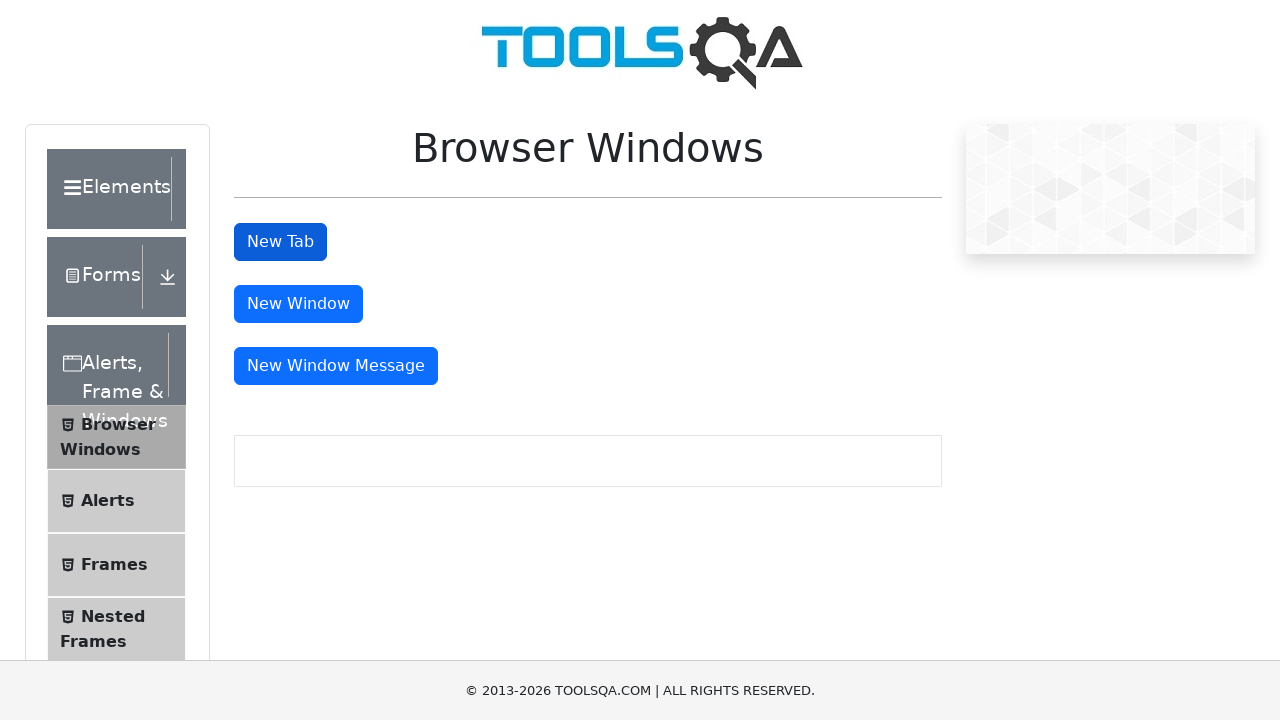

Closed the new tab
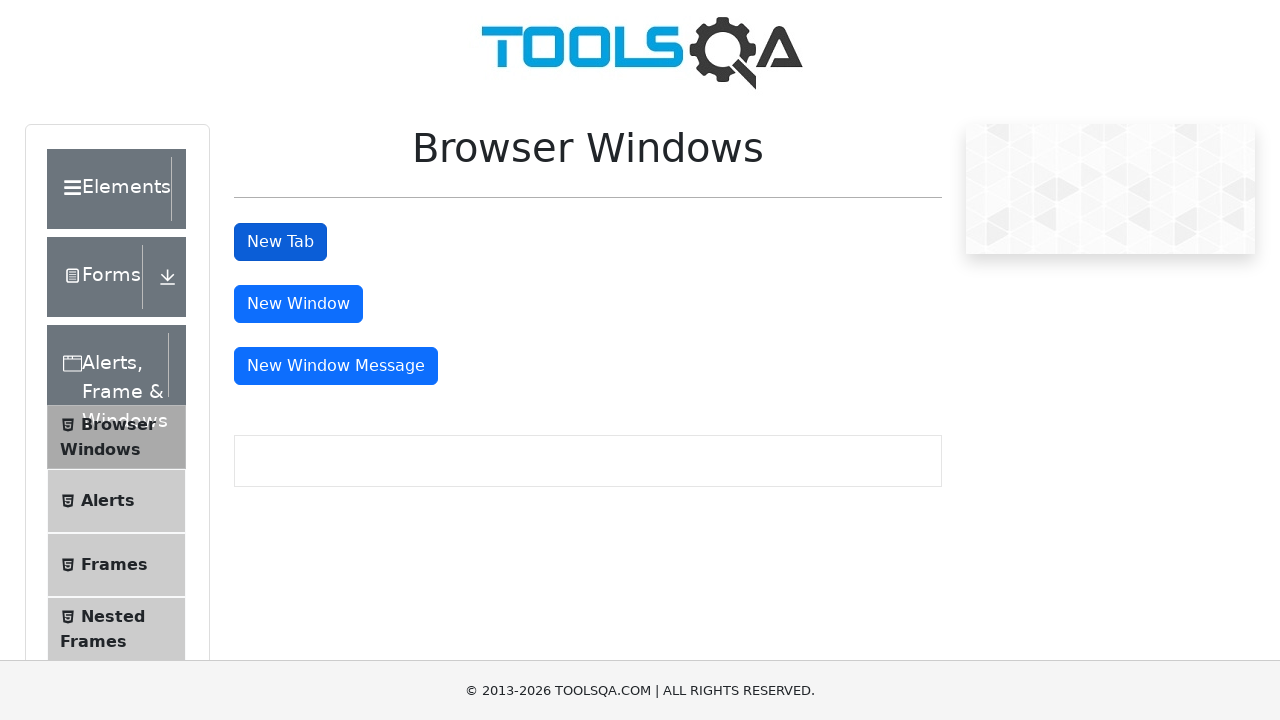

Clicked button to open new window at (298, 304) on #windowButton
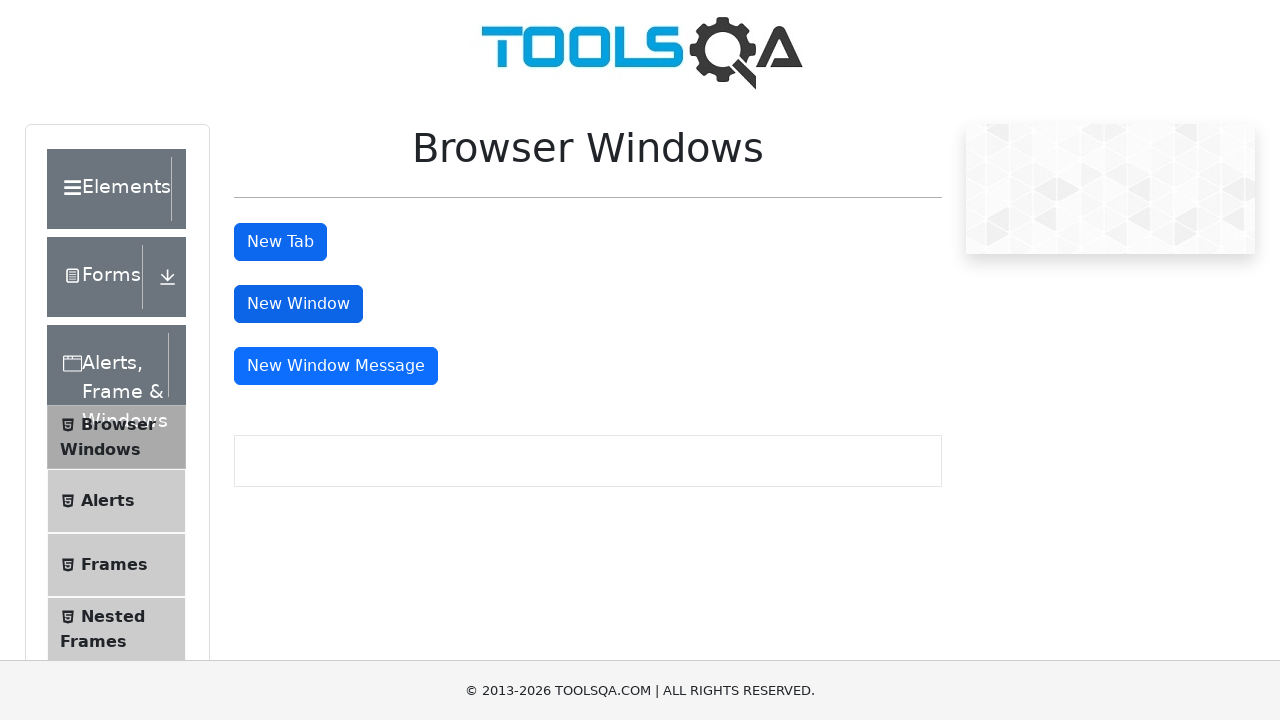

Retrieved updated list of open pages
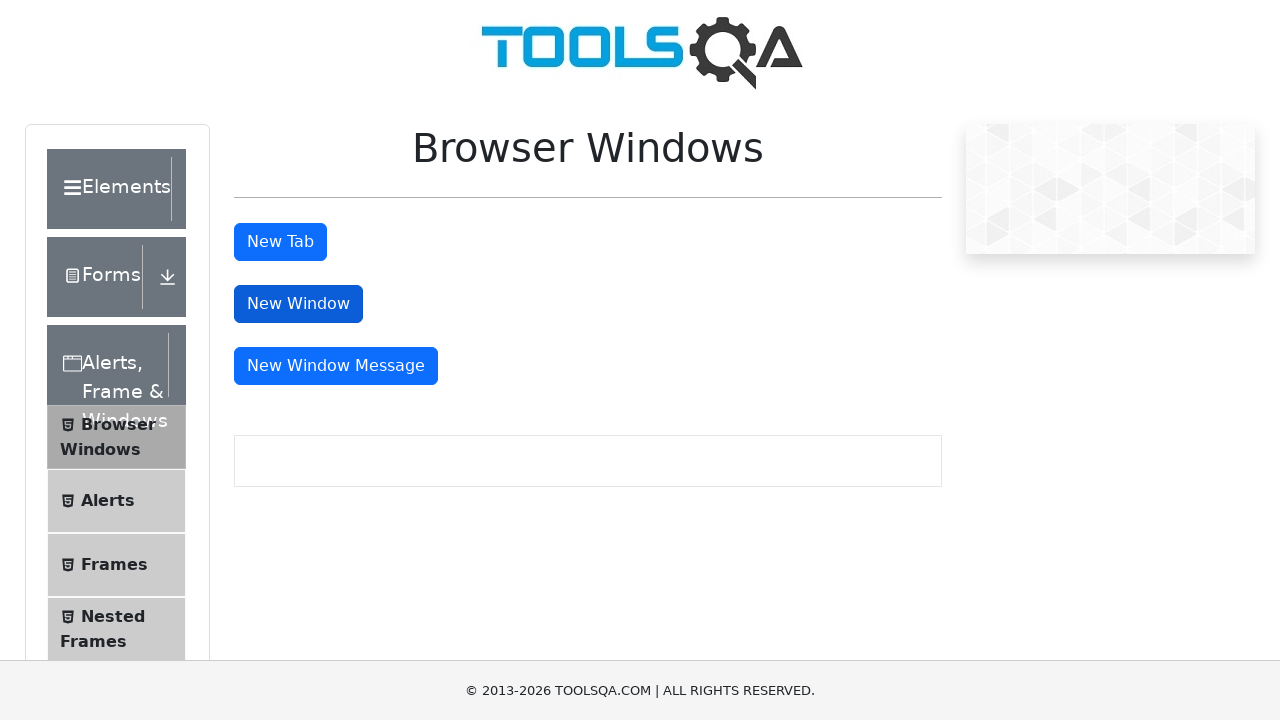

Switched to newly opened window
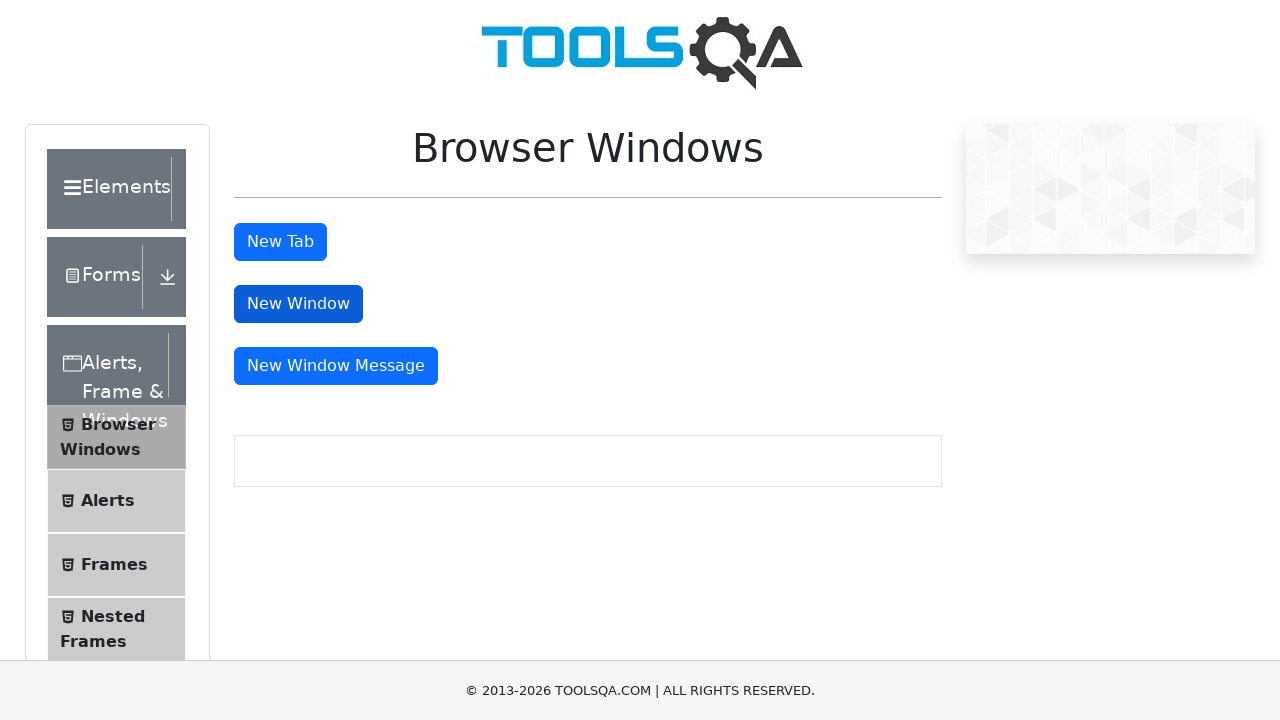

Closed the new window
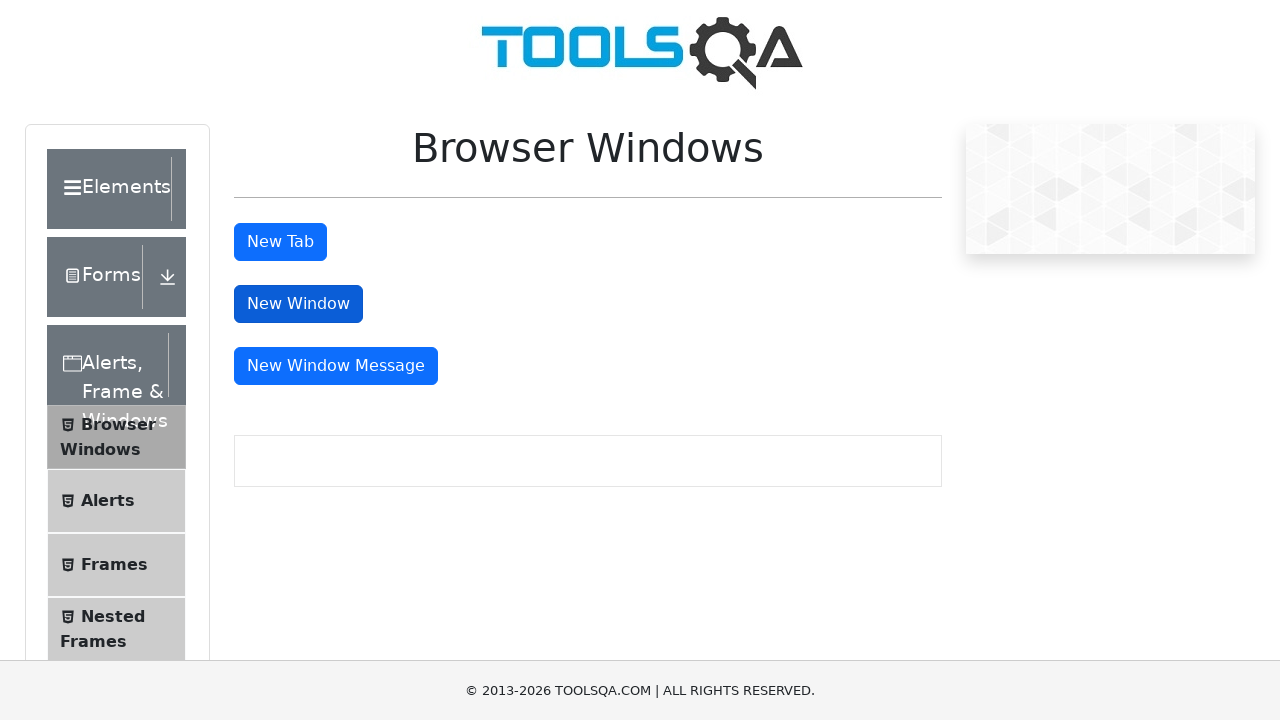

Clicked button to open message window at (336, 366) on #messageWindowButton
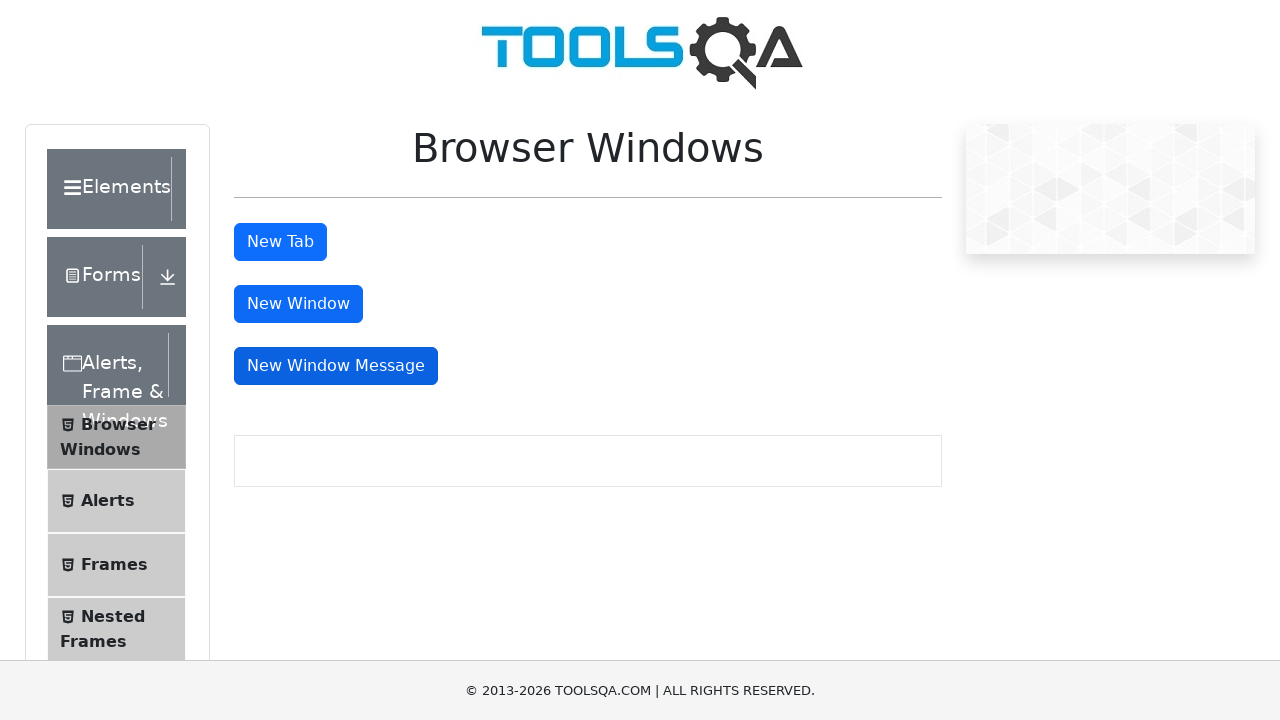

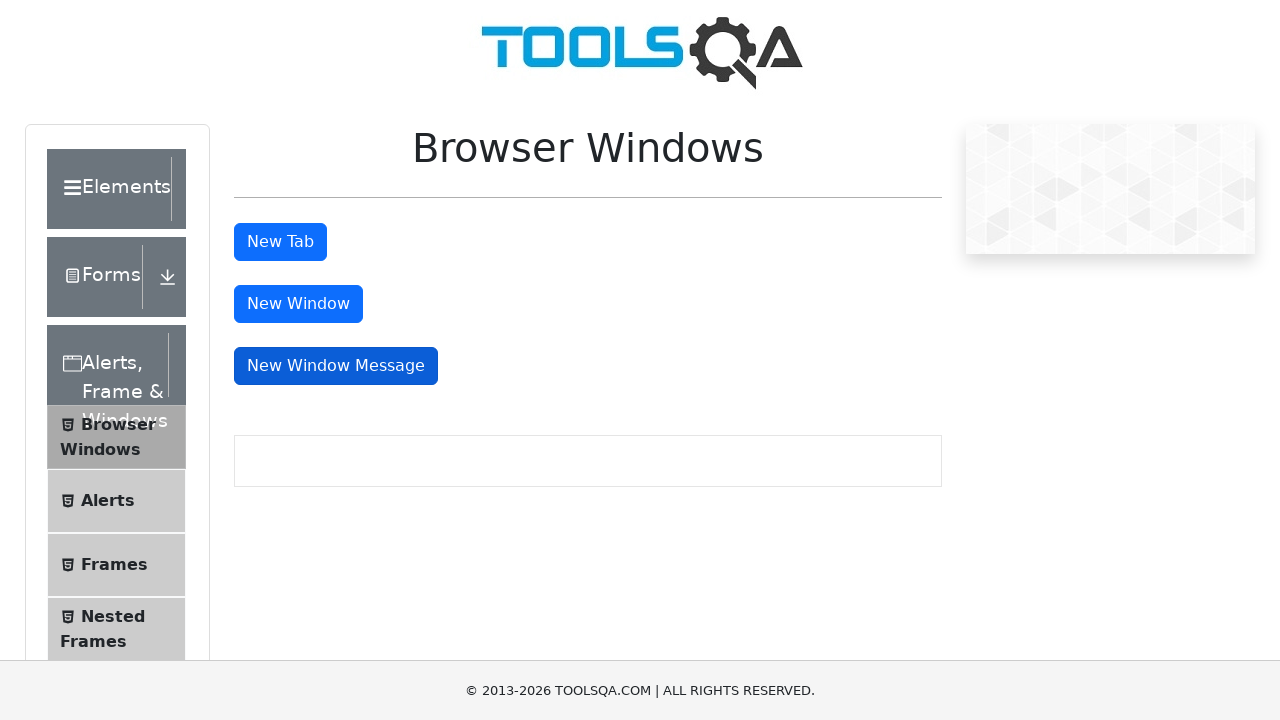